Tests login form validation with invalid username and empty password

Starting URL: https://parabank.parasoft.com/parabank/index.htm

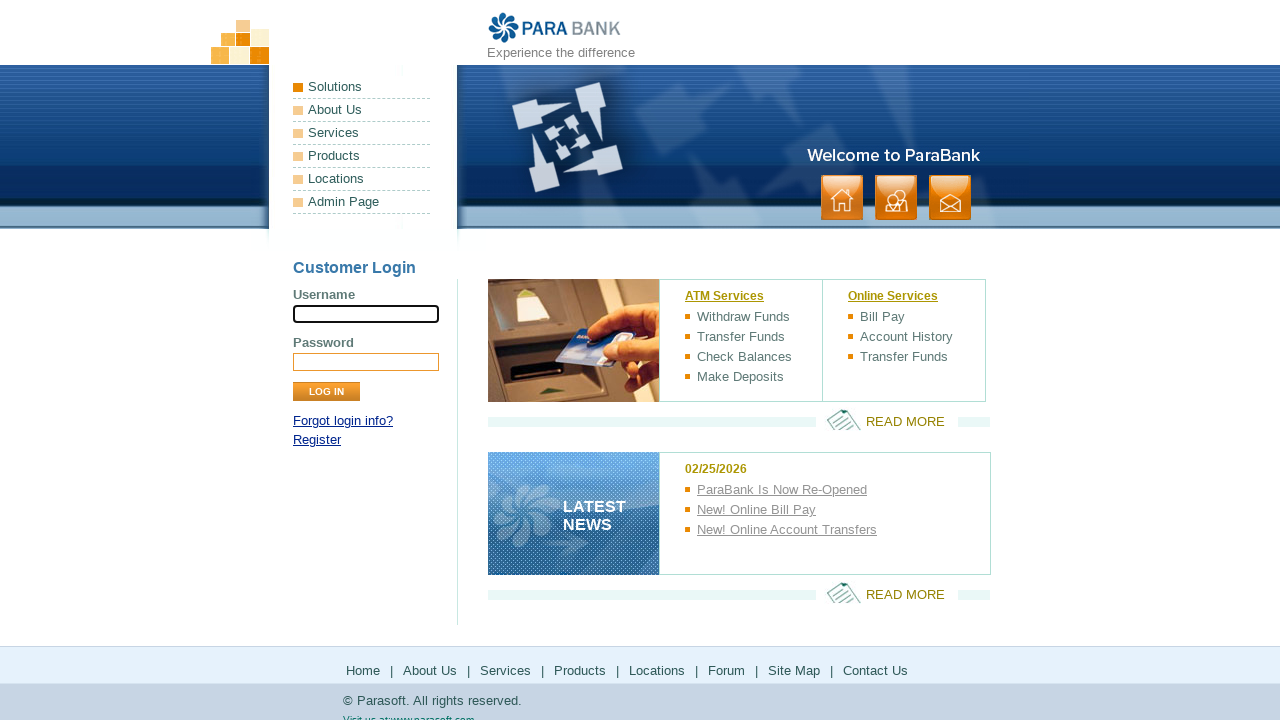

Clicked logo image to ensure on login page at (555, 28) on .logo
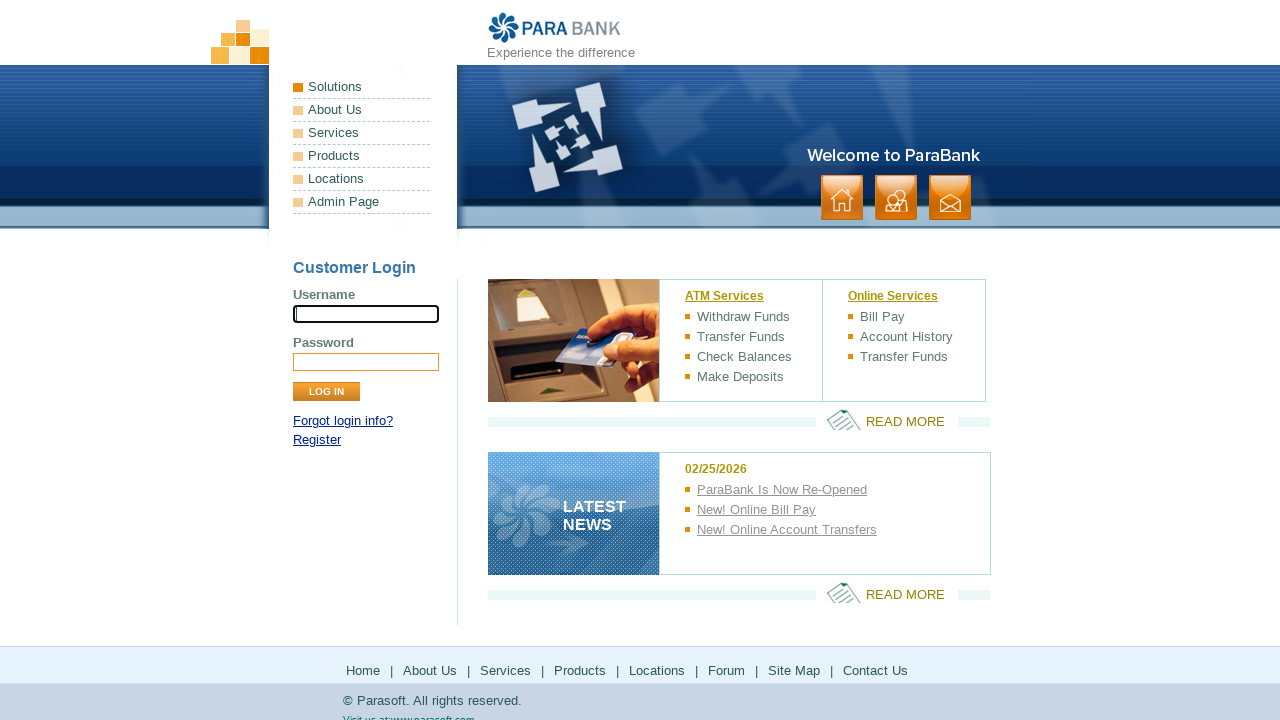

Filled username field with invalid username '$%%Gge' on input[name='username']
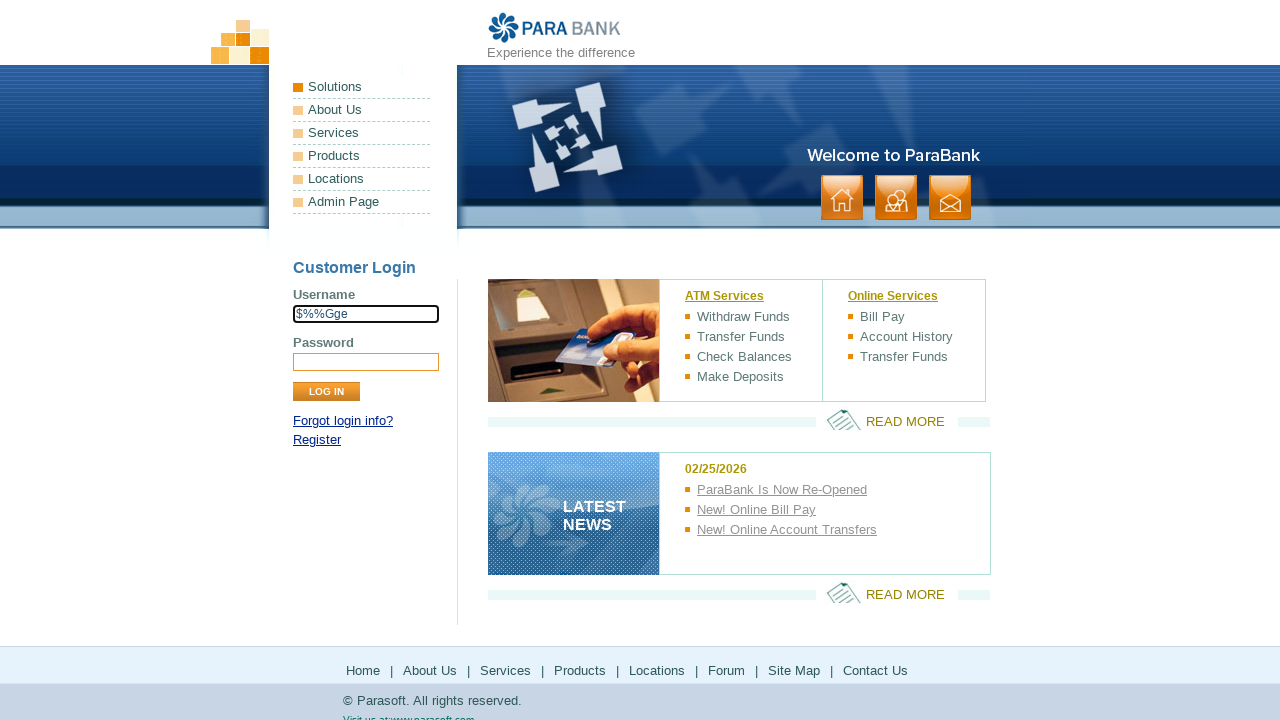

Clicked login button with invalid username and empty password at (326, 392) on input[type='submit'][value='Log In']
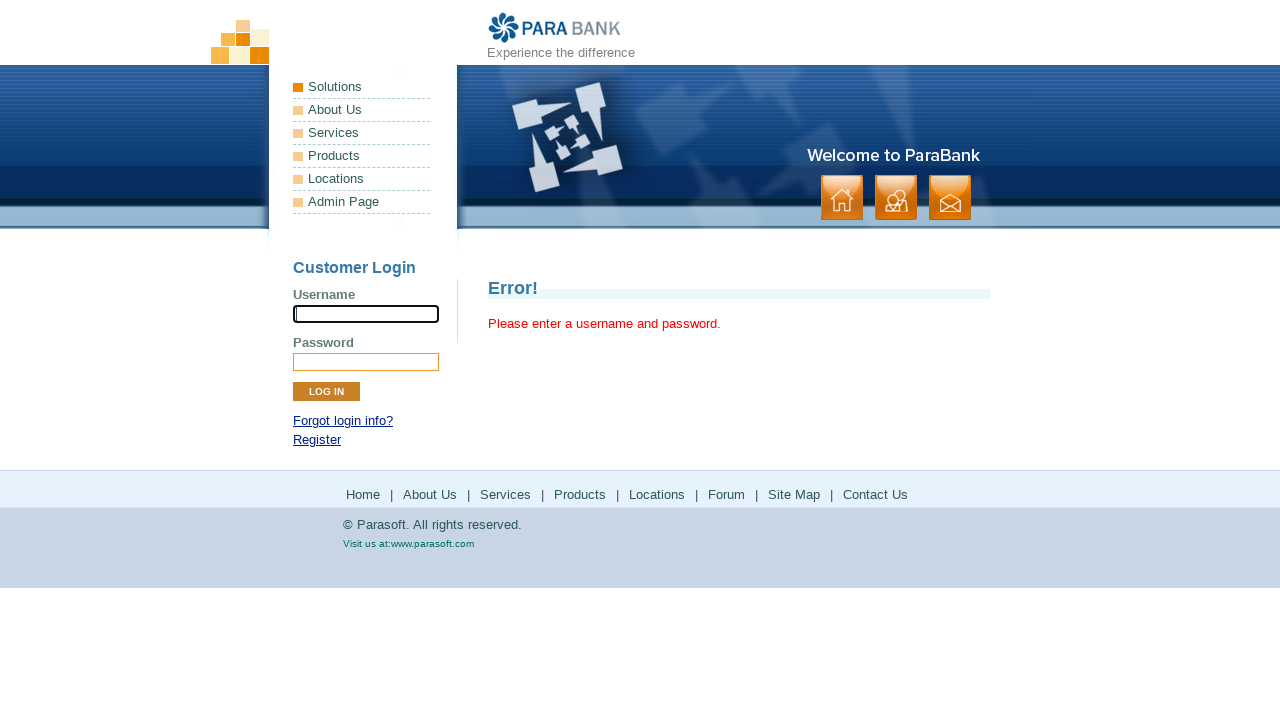

Error message appeared after form submission
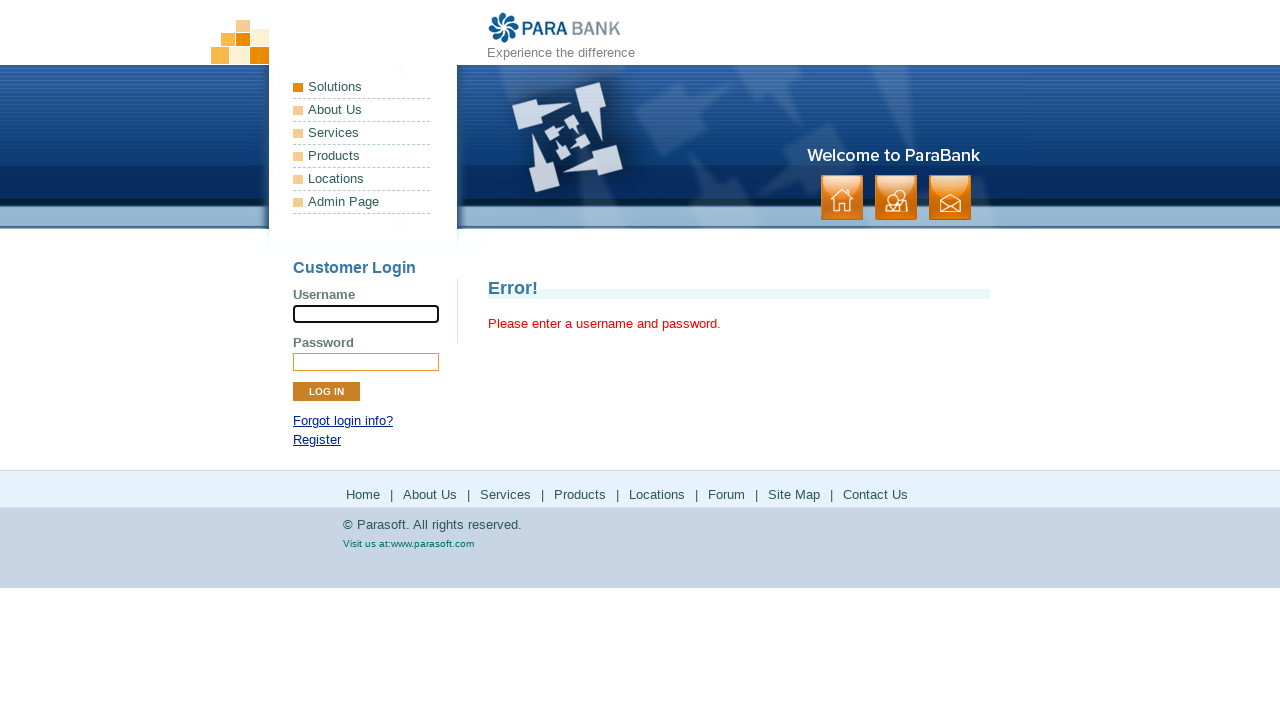

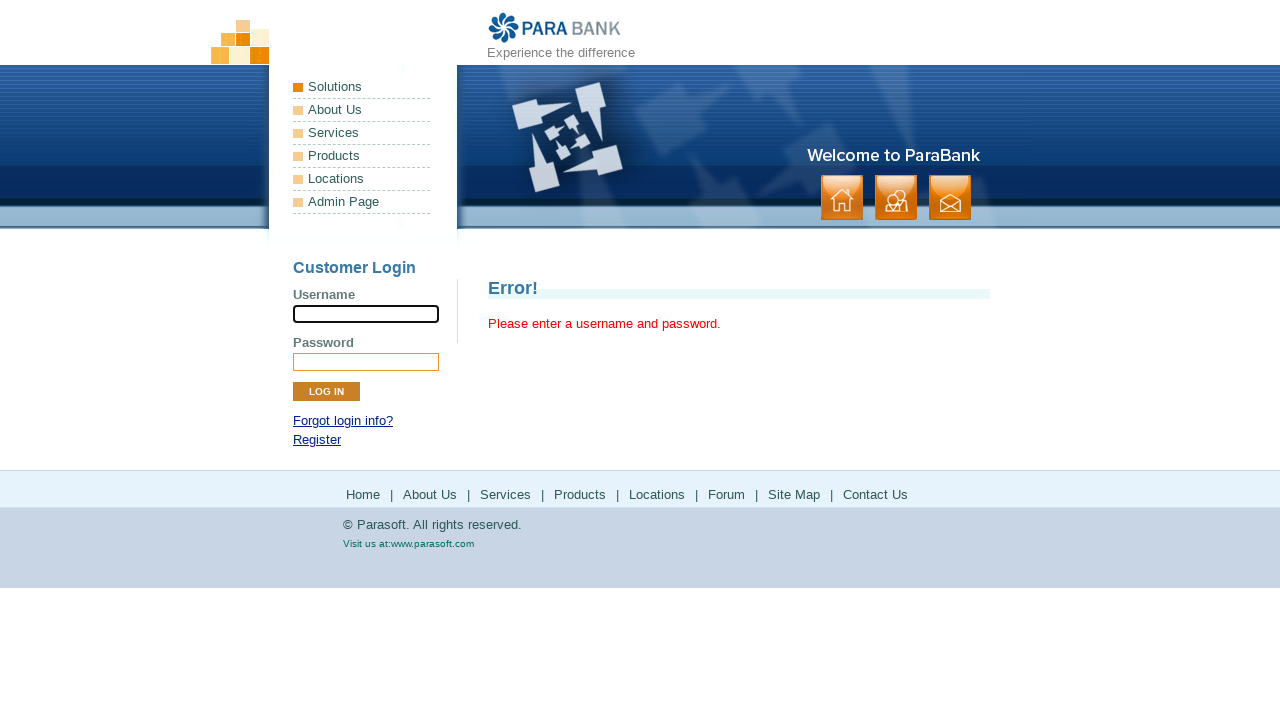